Tests the search functionality on BlueStone website by searching for "rings" and verifying the search results page loads

Starting URL: https://www.bluestone.com/

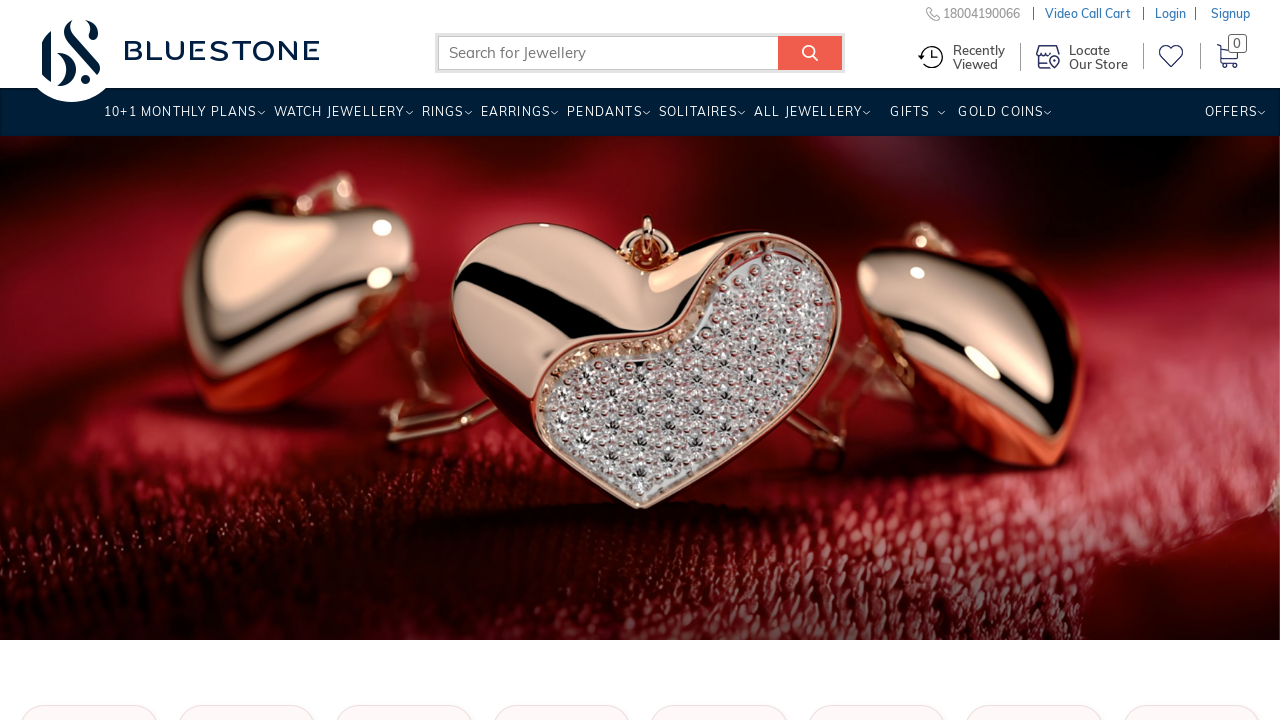

Filled search field with 'rings' on #search_query_top_elastic_search
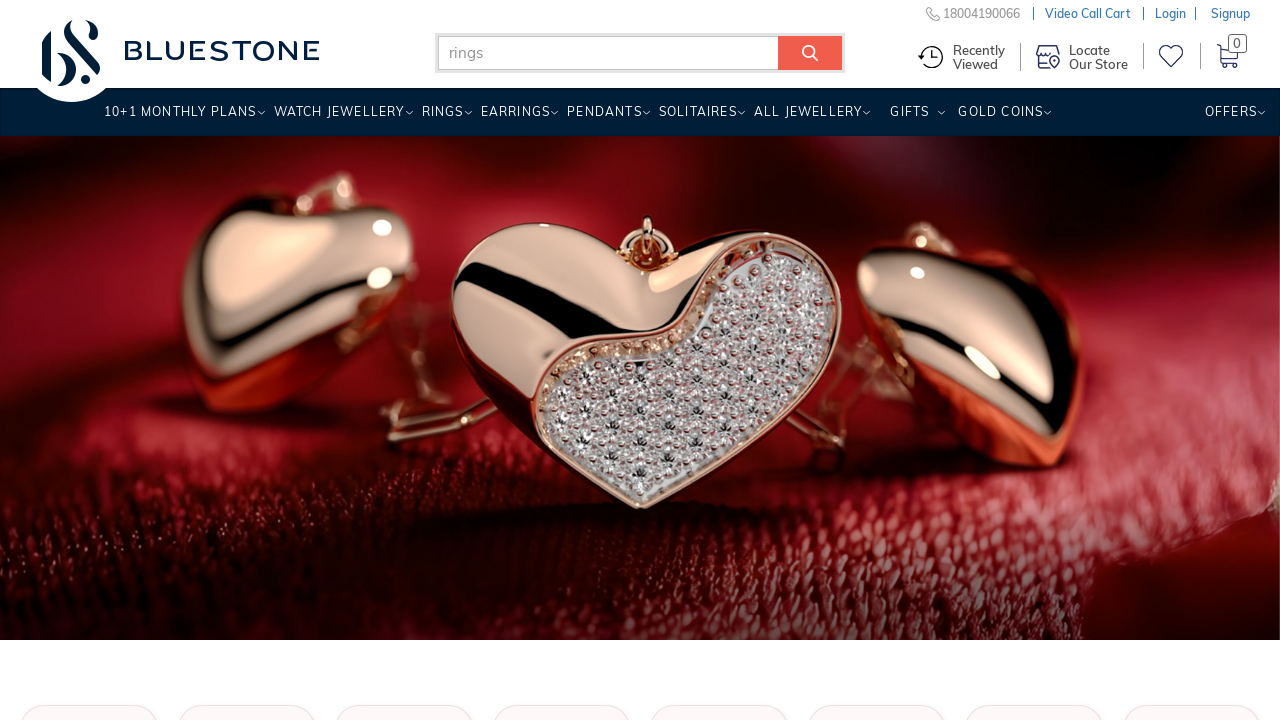

Clicked search button to search for rings at (810, 53) on input[value='Search']
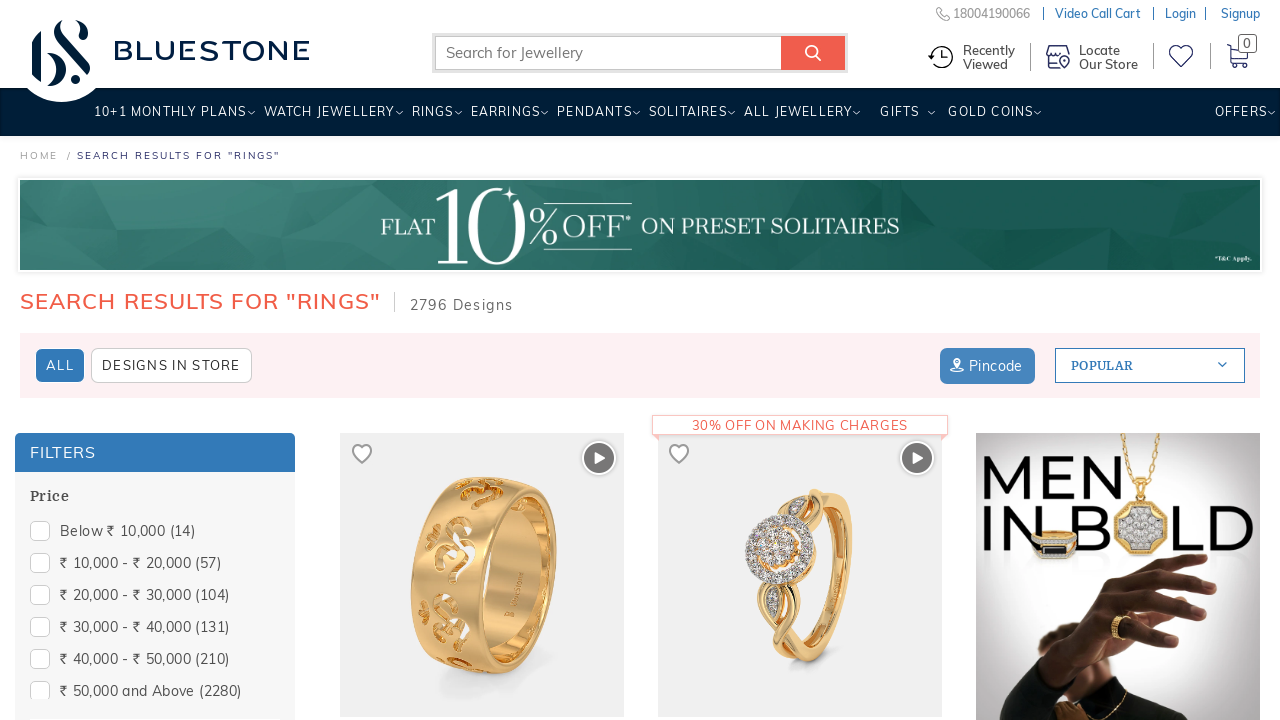

Search results page loaded successfully
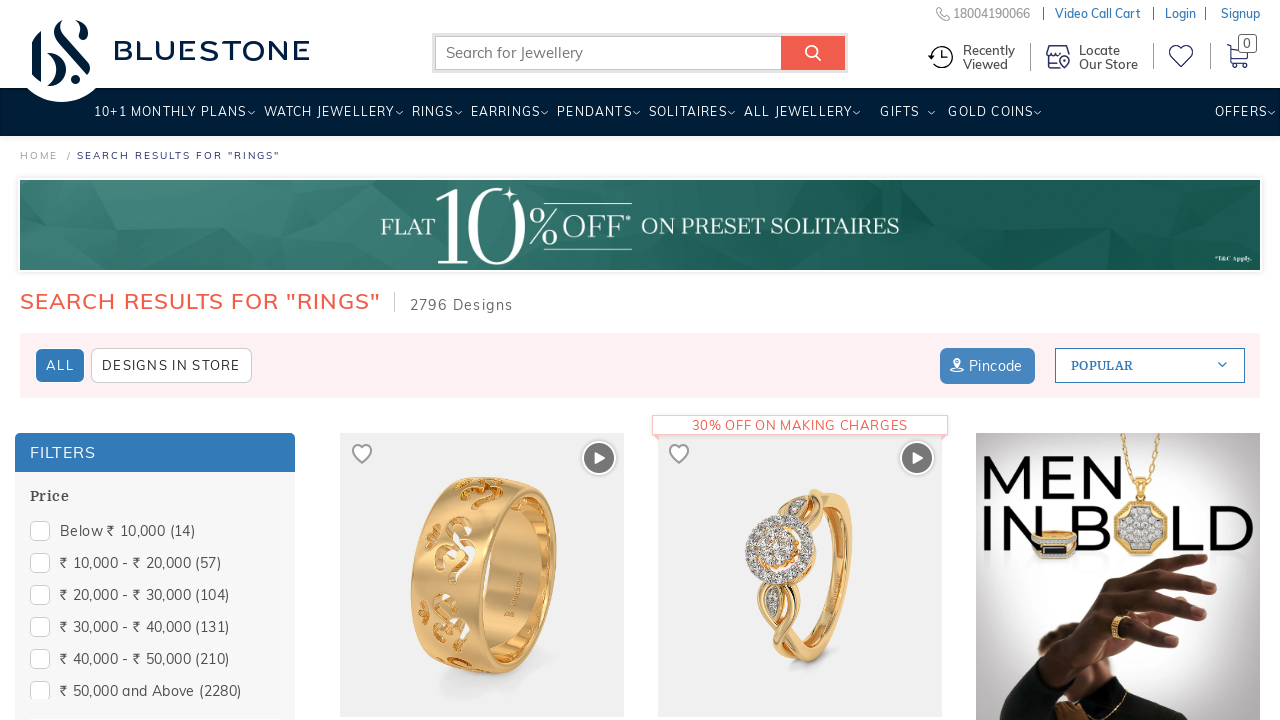

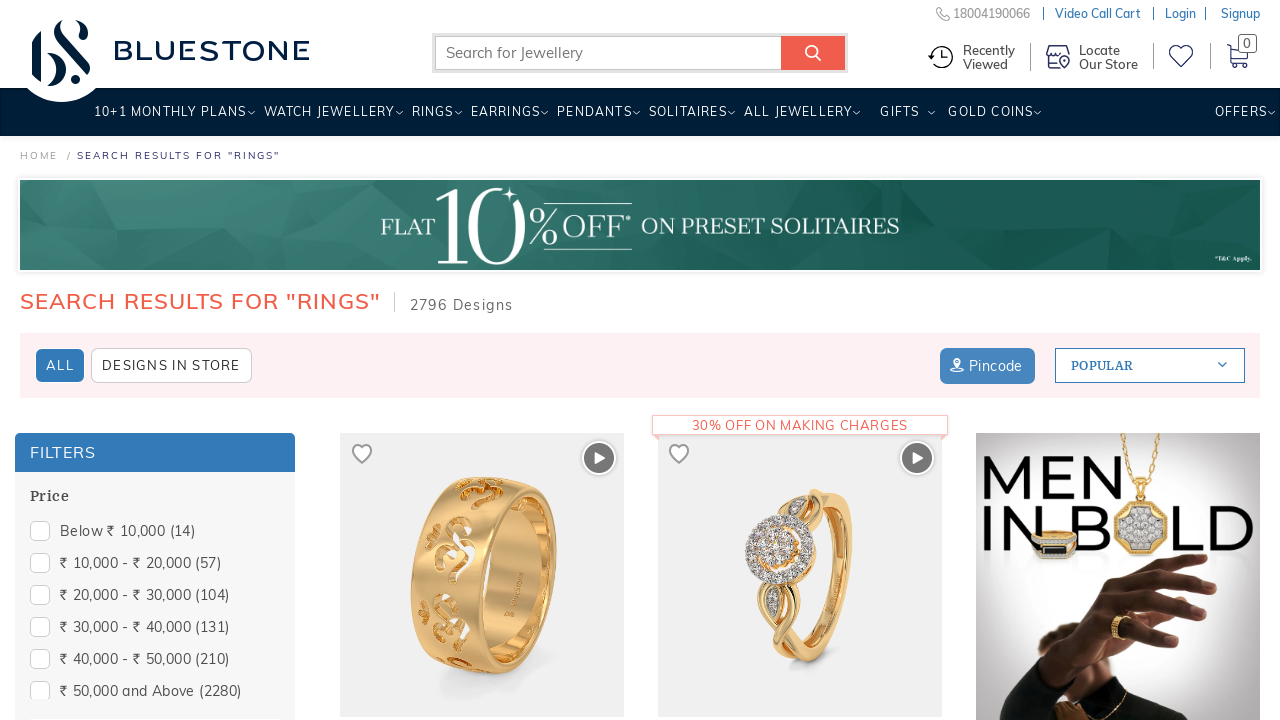